Tests drag and drop functionality using click-and-hold, move, and release actions

Starting URL: https://jqueryui.com/droppable/

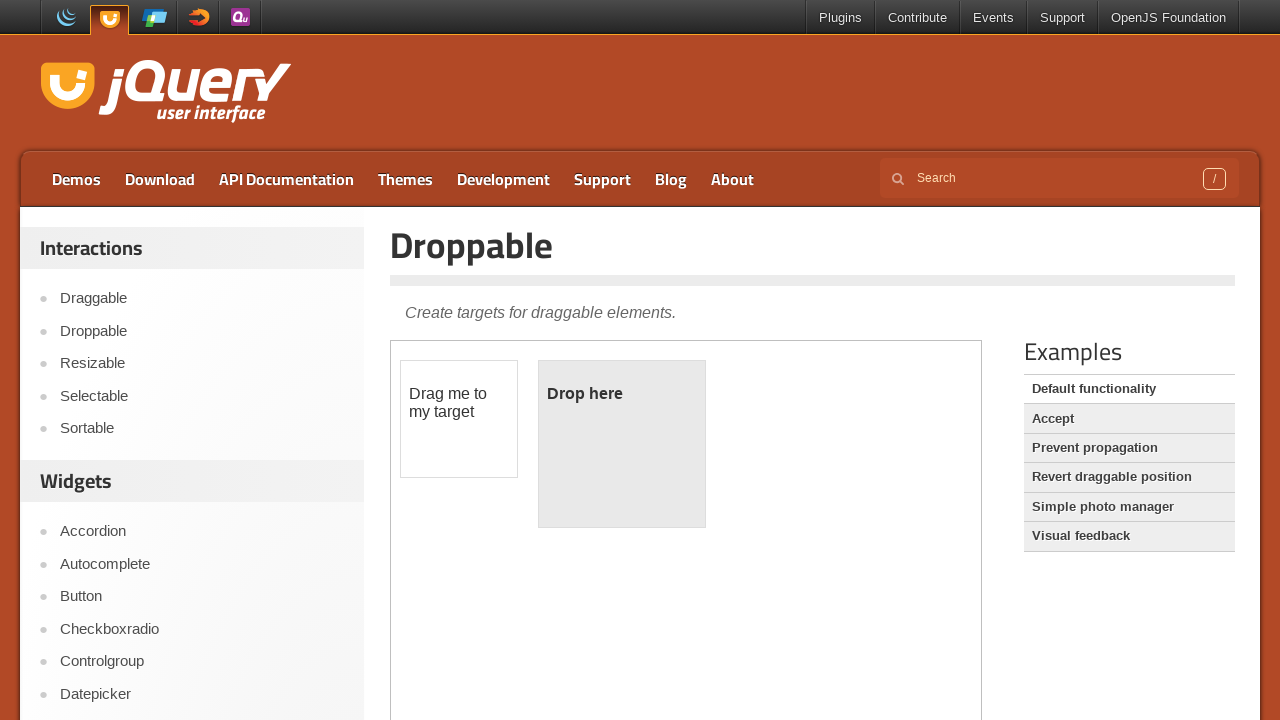

Located the iframe containing drag and drop elements
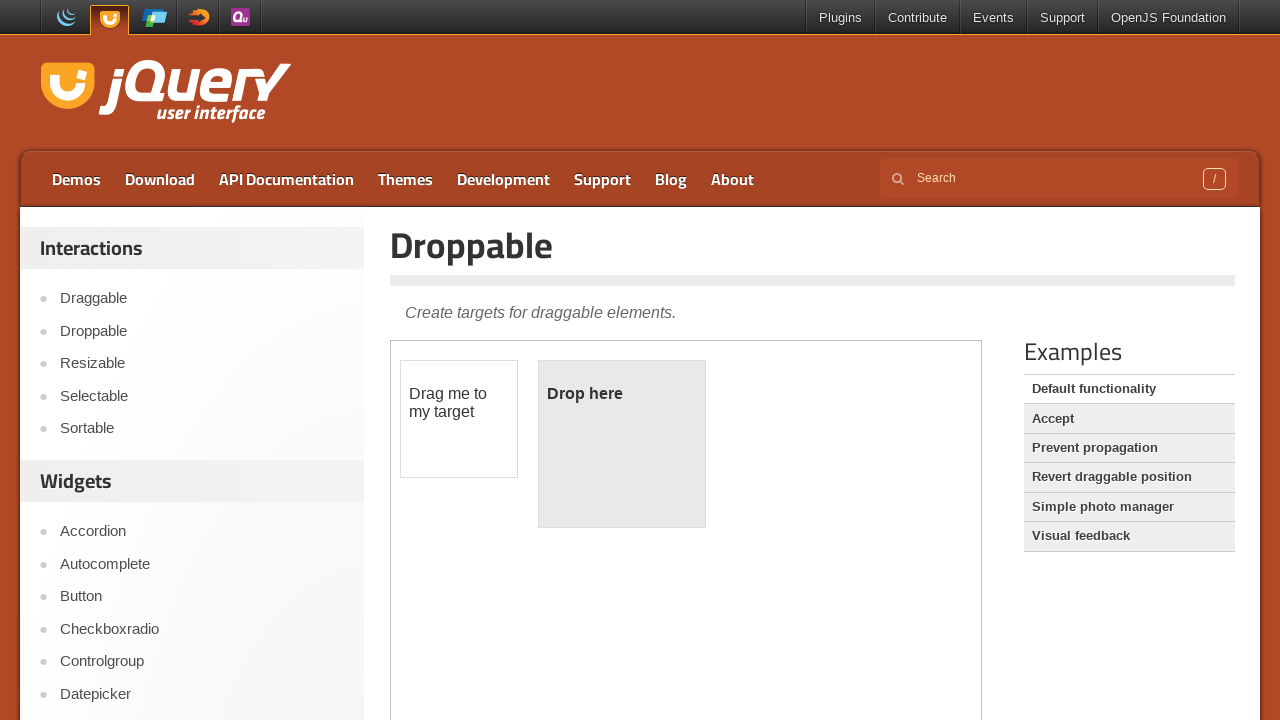

Located the draggable element
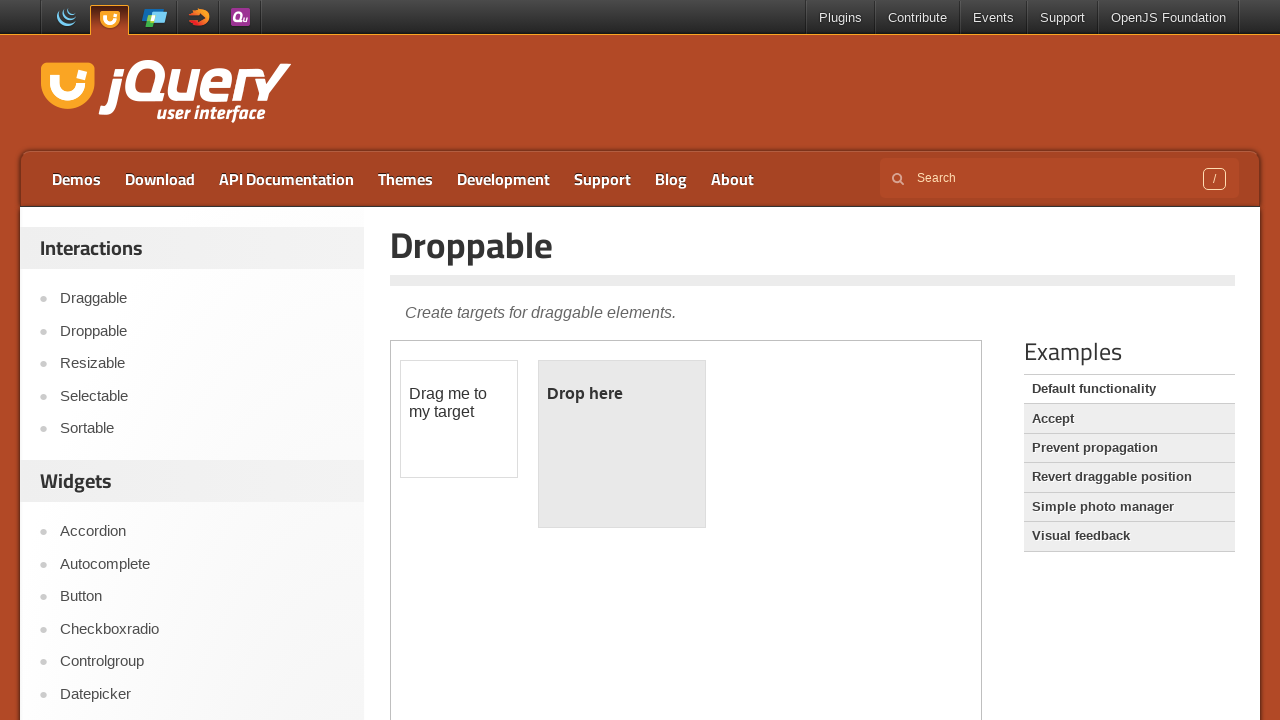

Located the droppable element
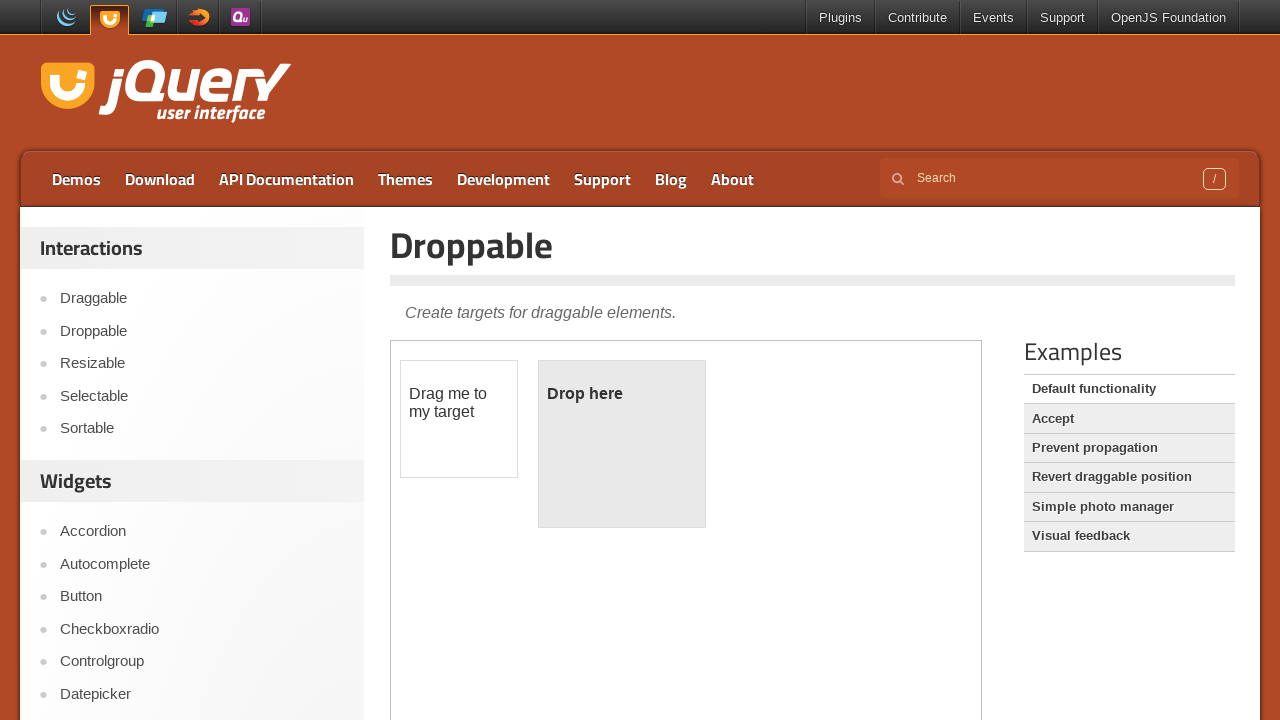

Dragged the draggable element to the droppable element at (622, 444)
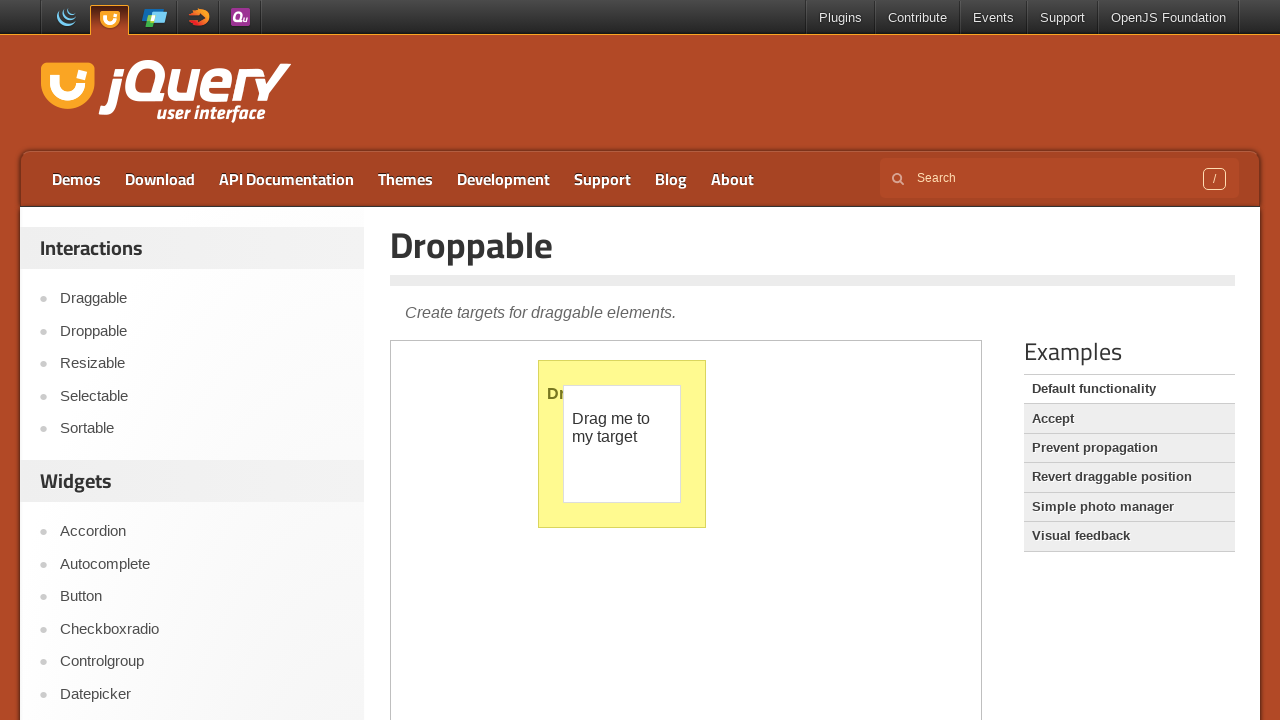

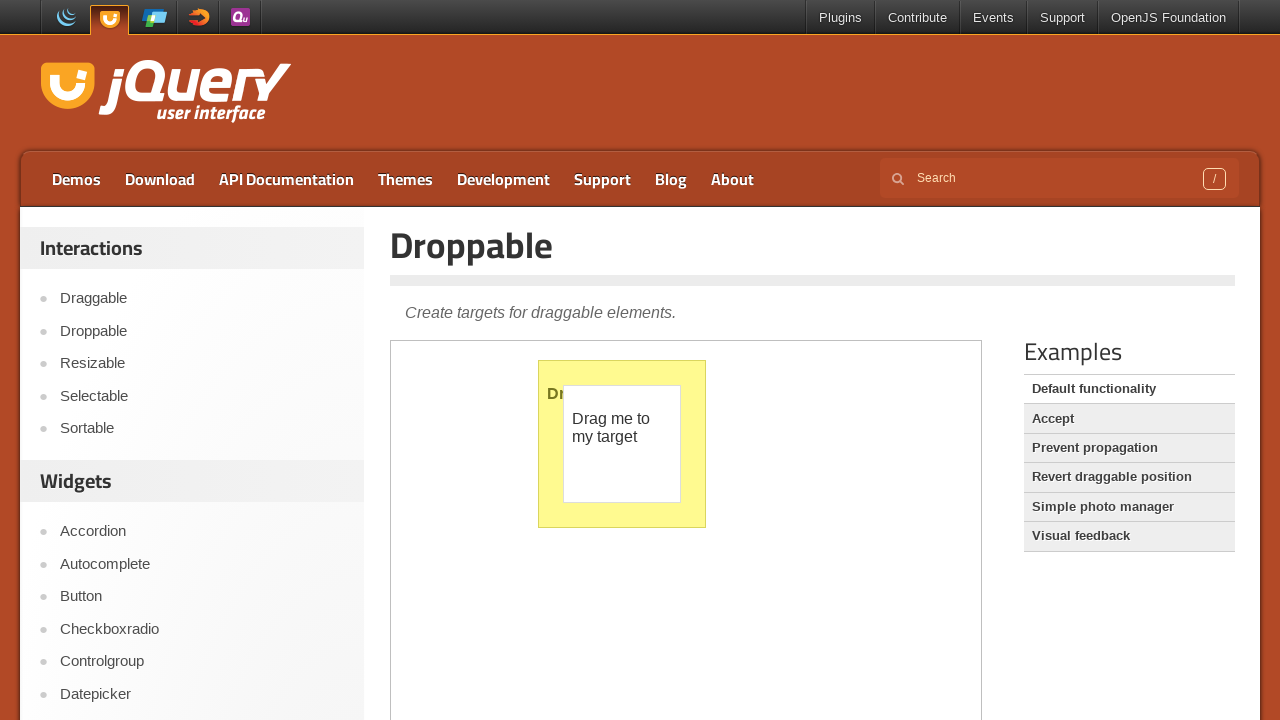